Navigates to Wise Quarter homepage and verifies that the URL contains "wisequarter"

Starting URL: https://www.wisequarter.com

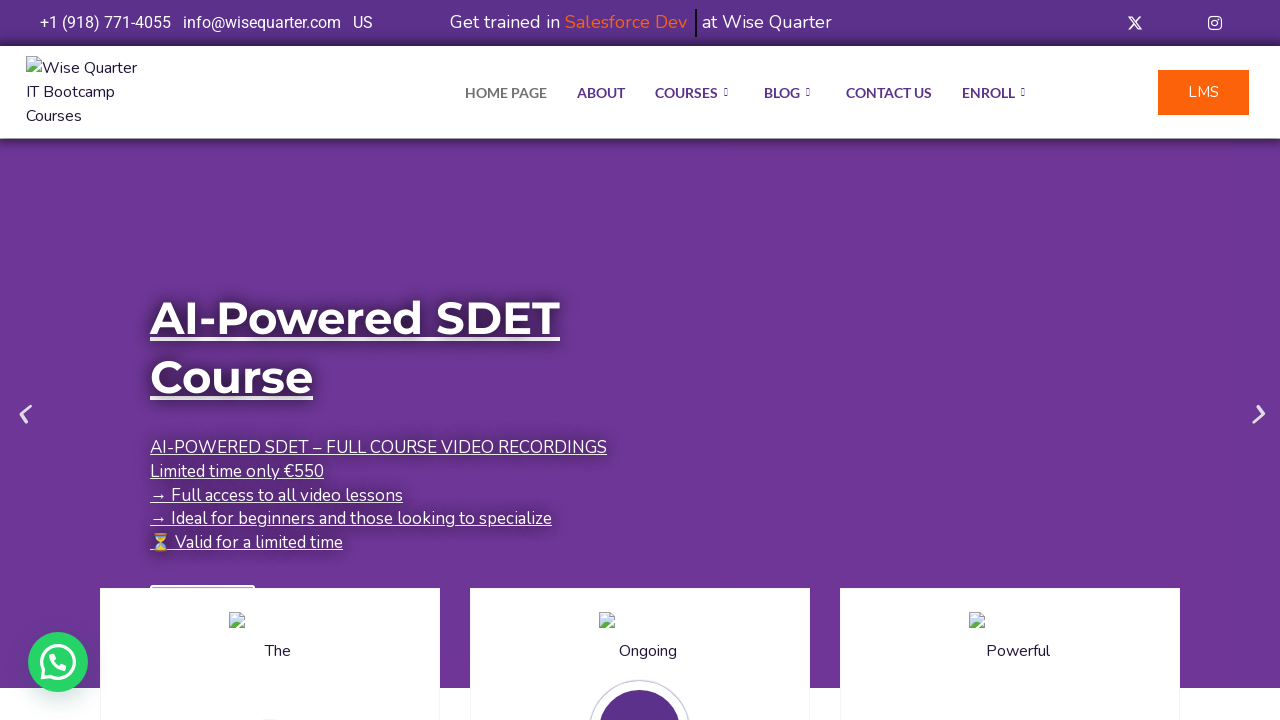

Navigated to Wise Quarter homepage at https://www.wisequarter.com
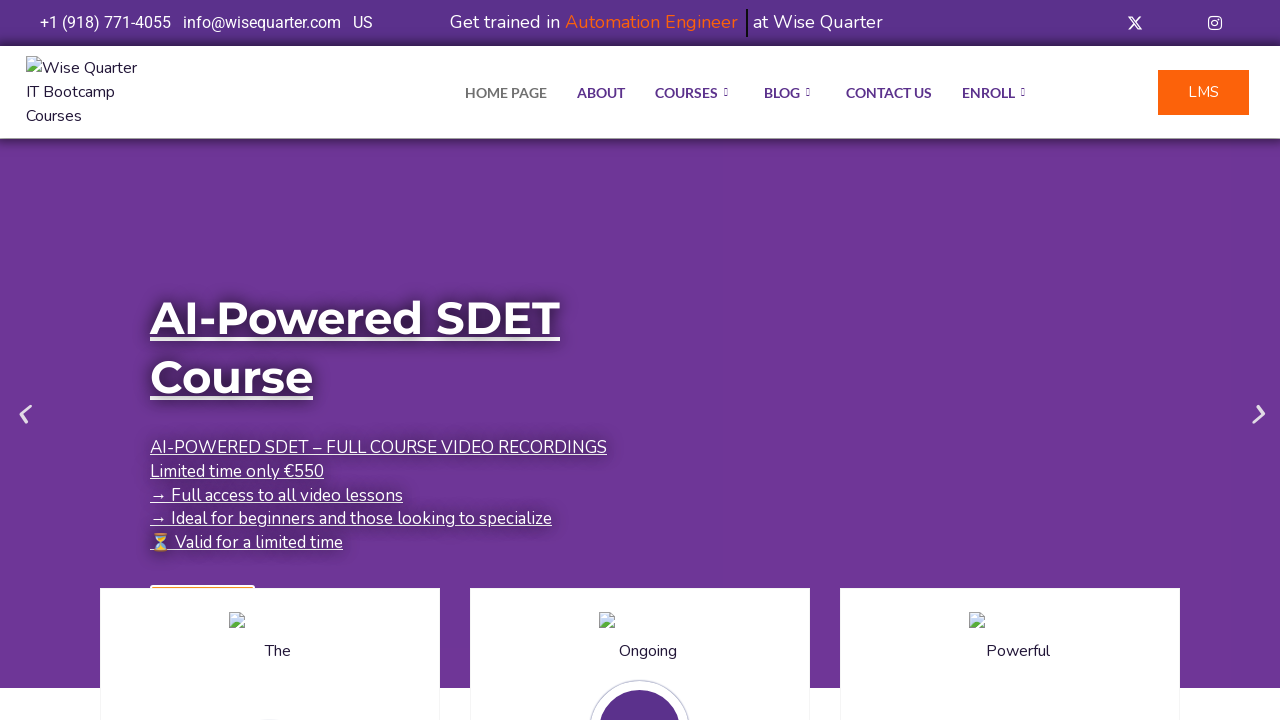

Verified that URL contains 'wisequarter'
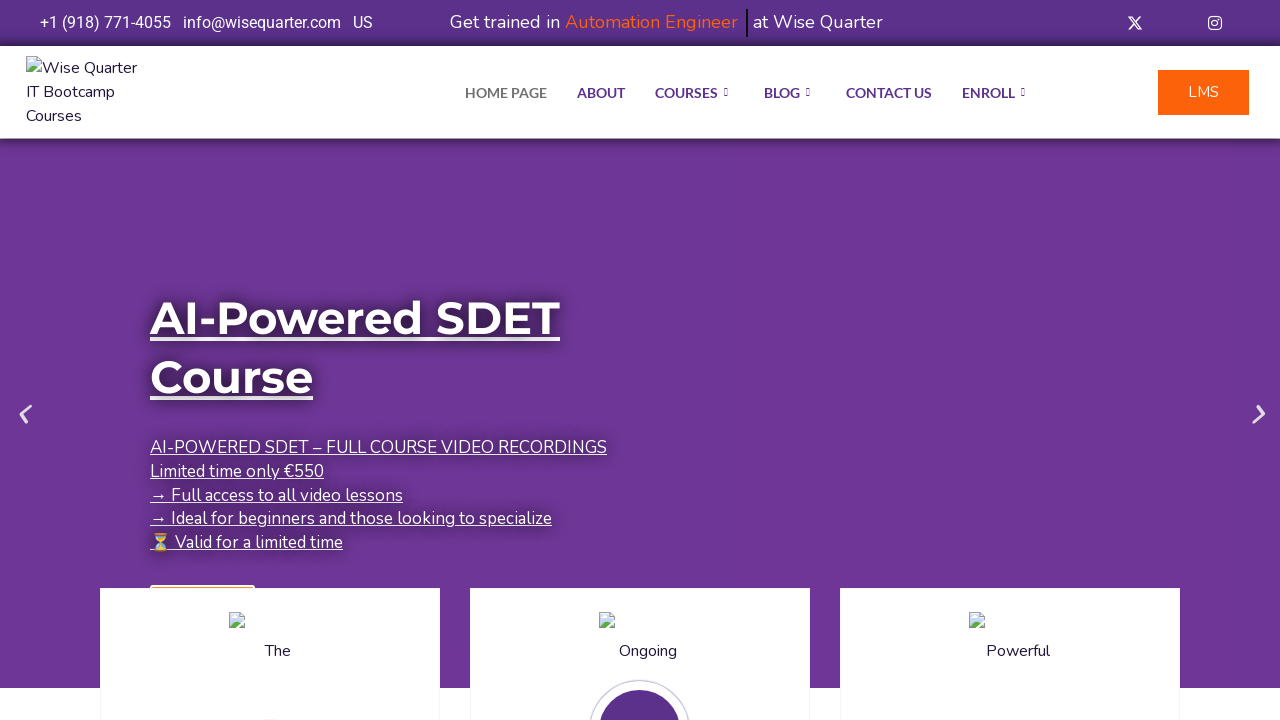

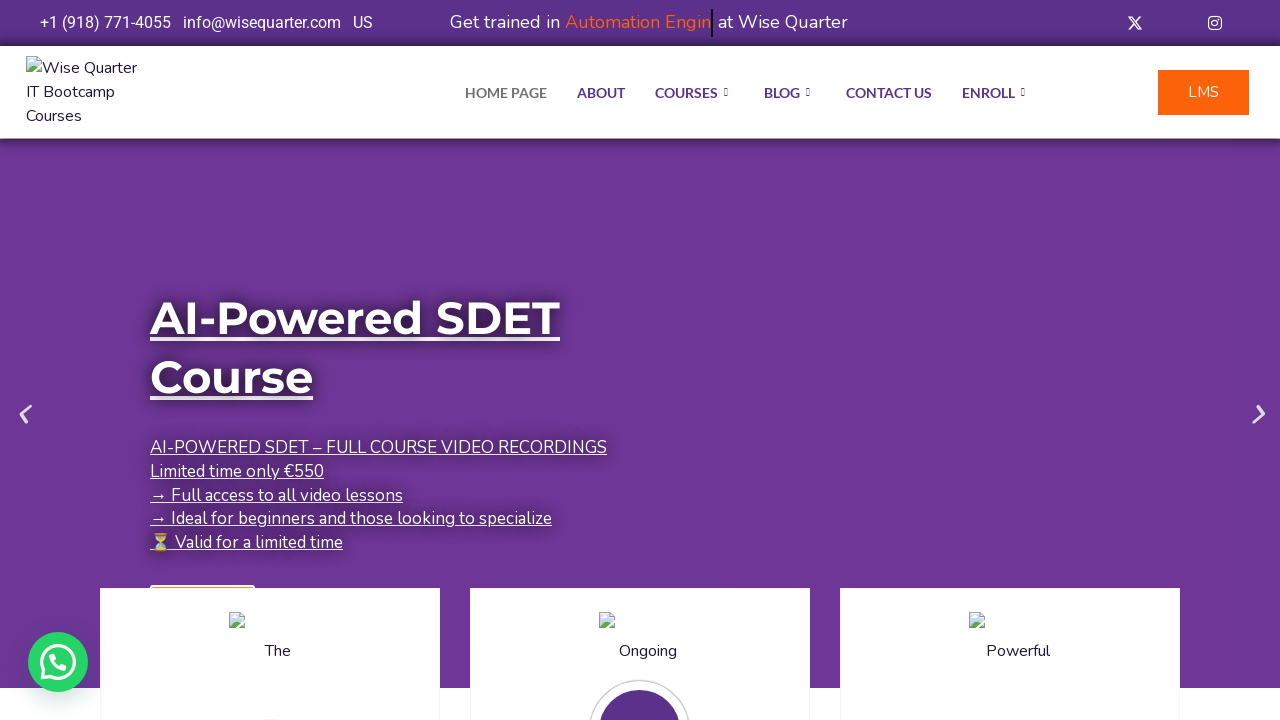